Tests broken images page by navigating to it and checking if images are properly loaded

Starting URL: https://the-internet.herokuapp.com/

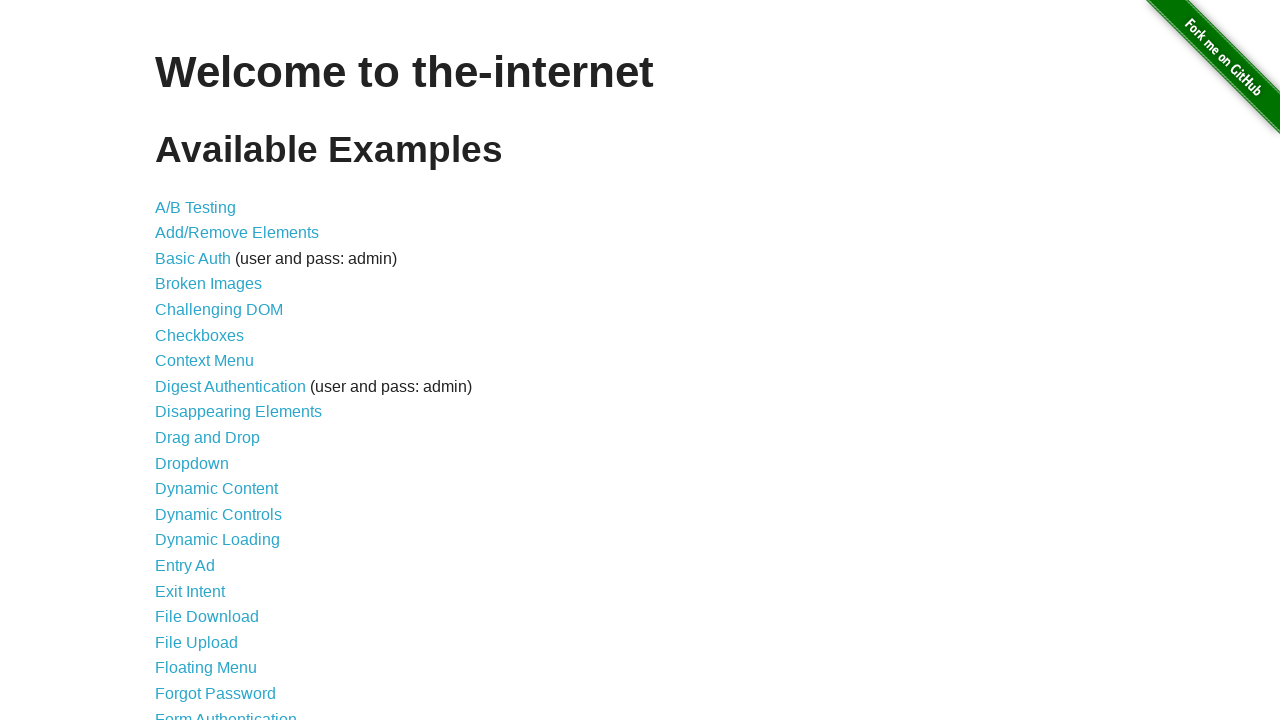

Clicked on broken images link at (208, 284) on a[href='/broken_images']
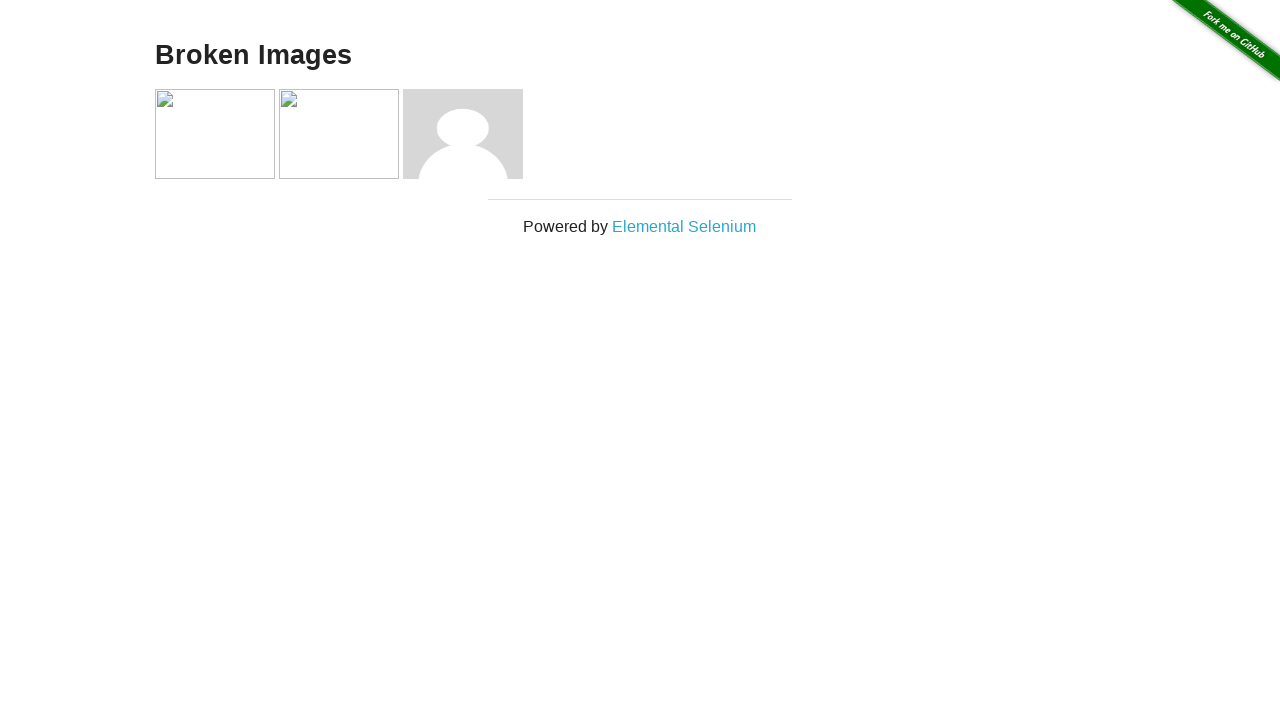

Located all images on the broken images page
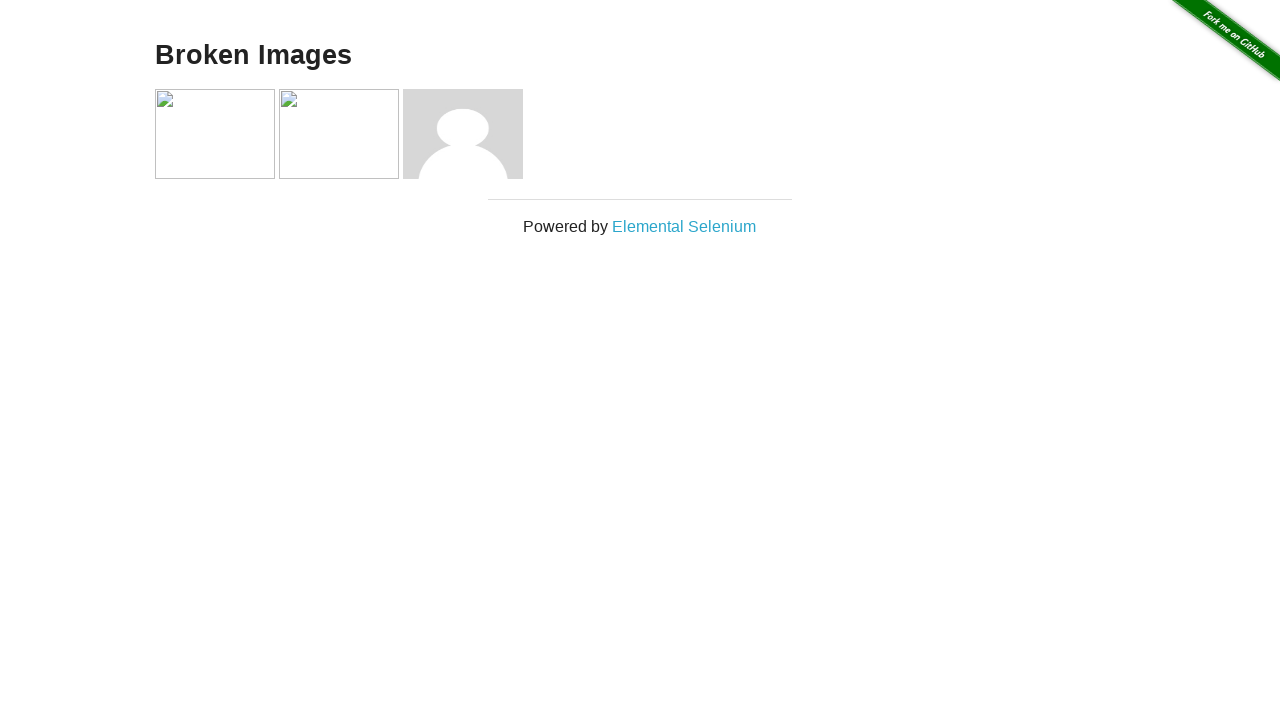

Evaluated naturalWidth property of an image element
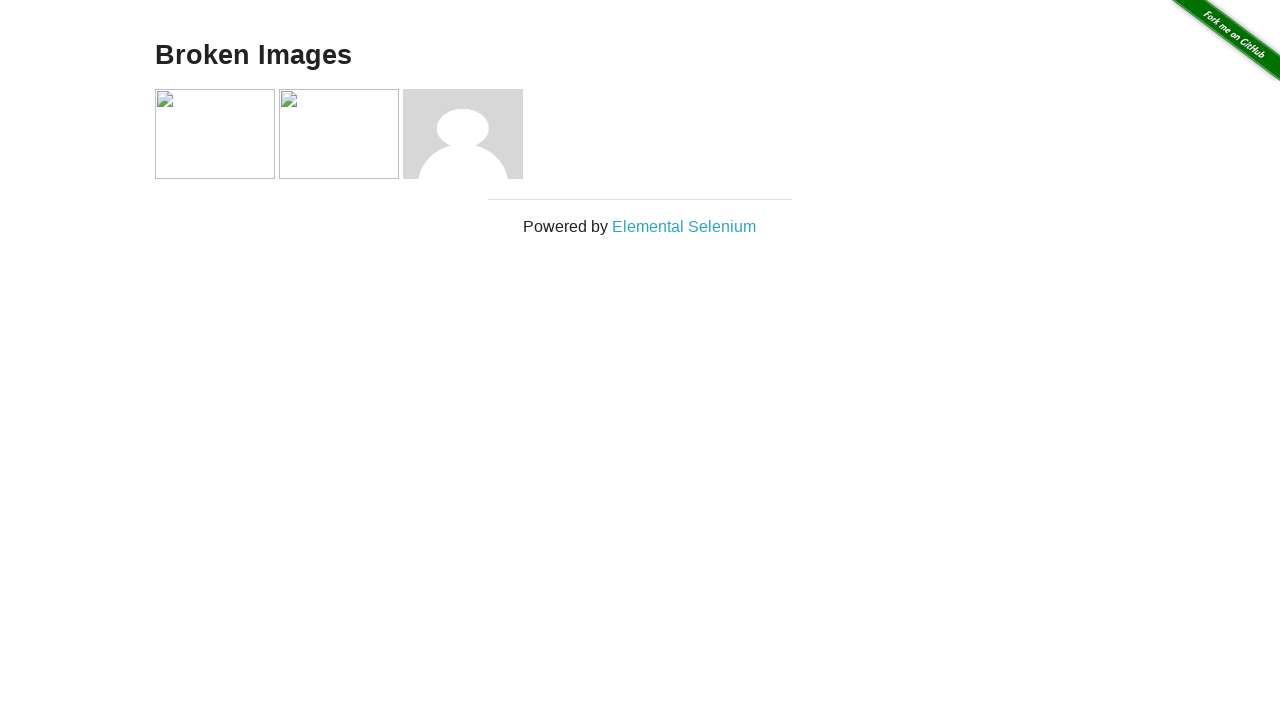

Image loaded successfully with naturalWidth > 0
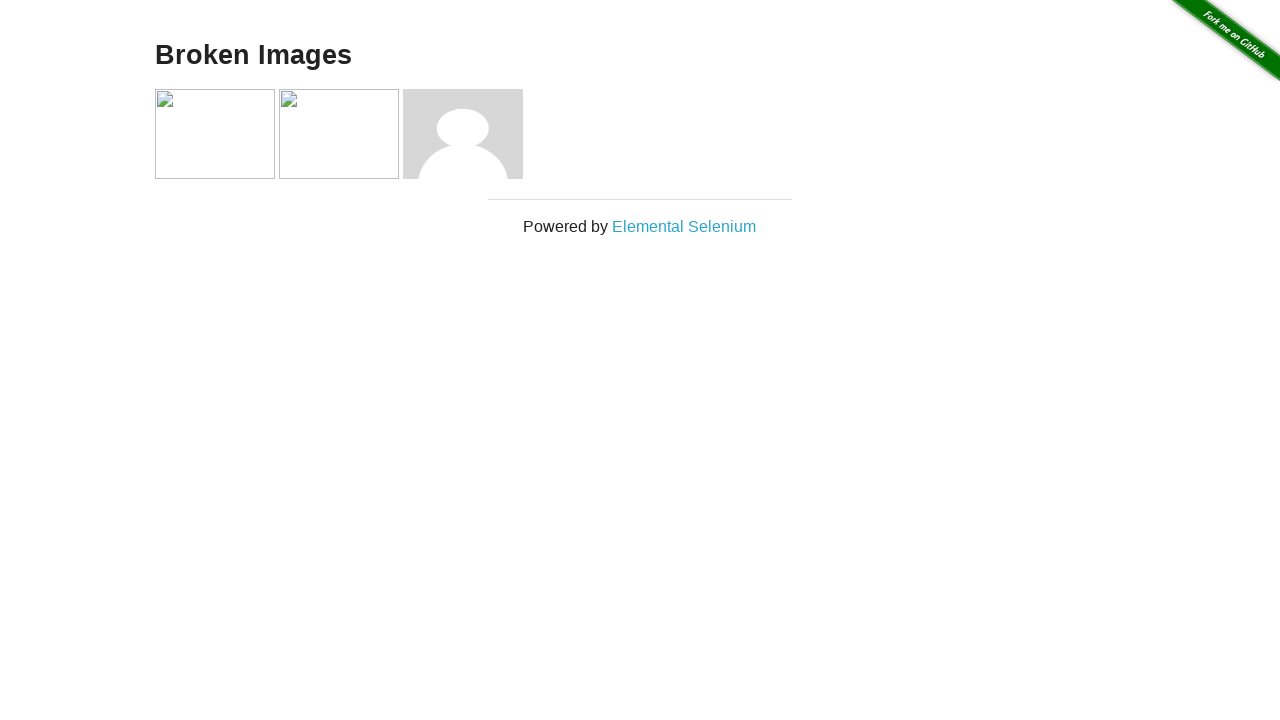

Evaluated naturalWidth property of an image element
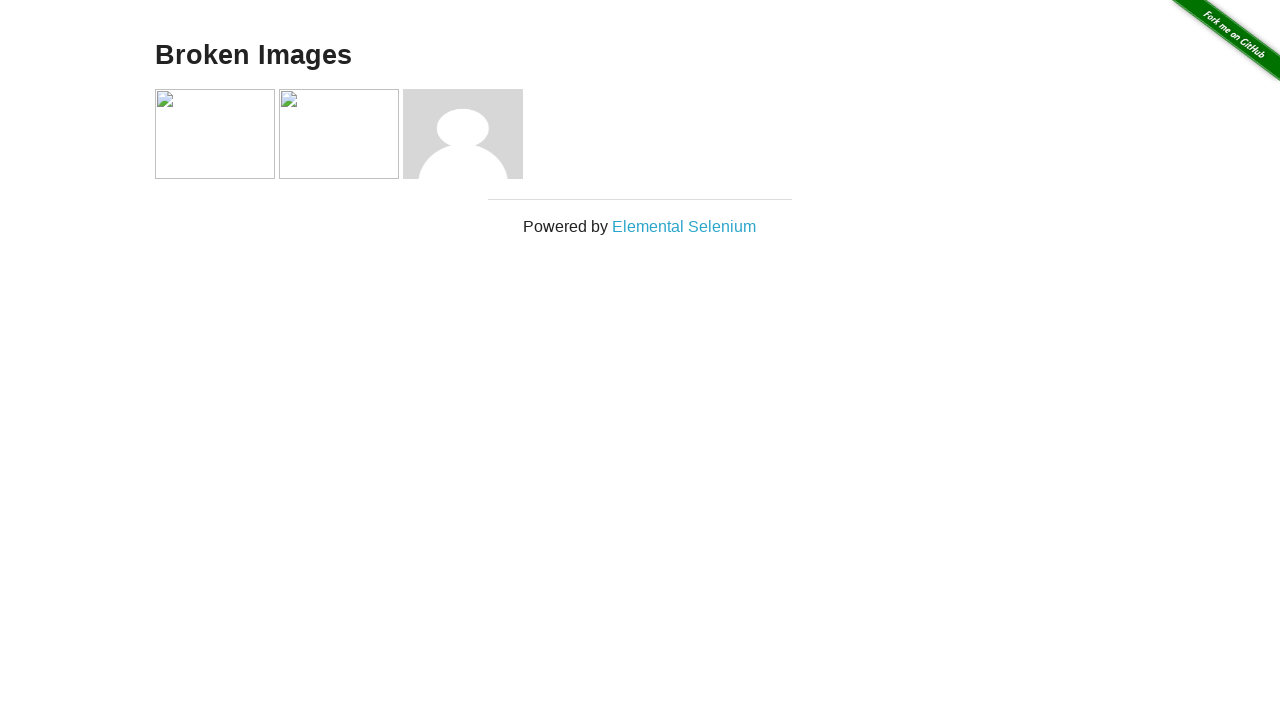

Image failed to load - naturalWidth is 0 or null
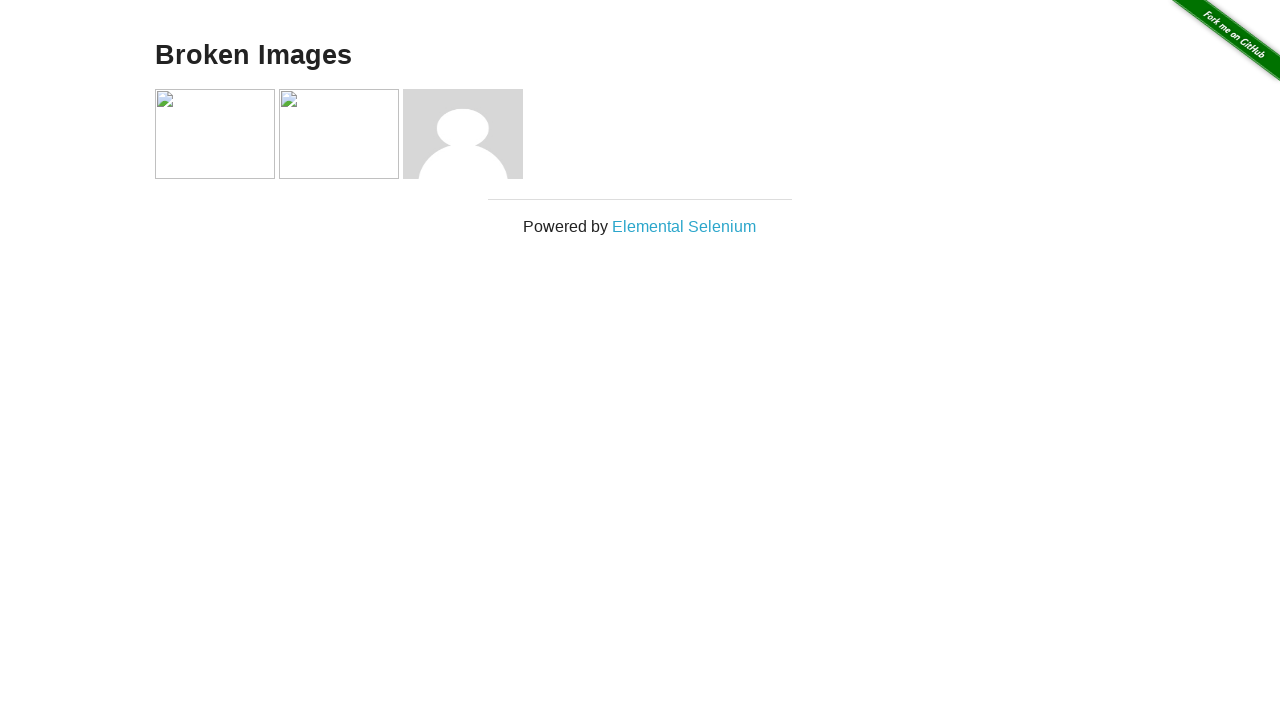

Evaluated naturalWidth property of an image element
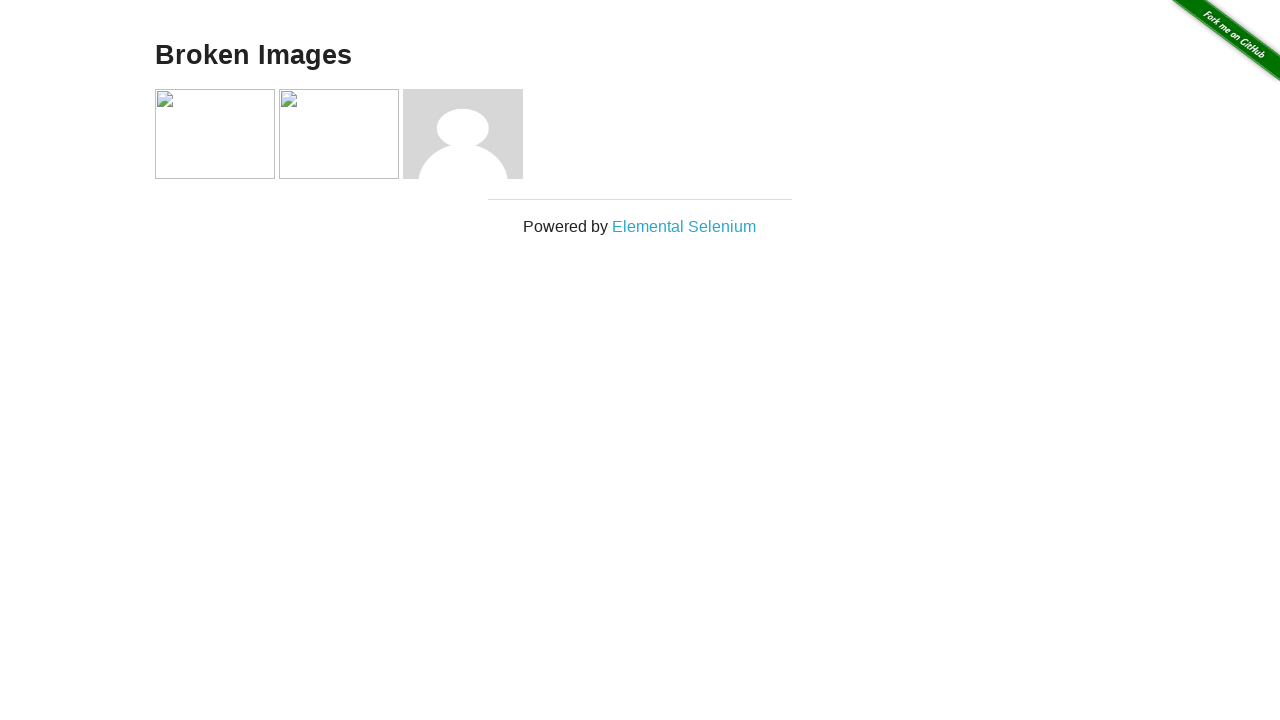

Image failed to load - naturalWidth is 0 or null
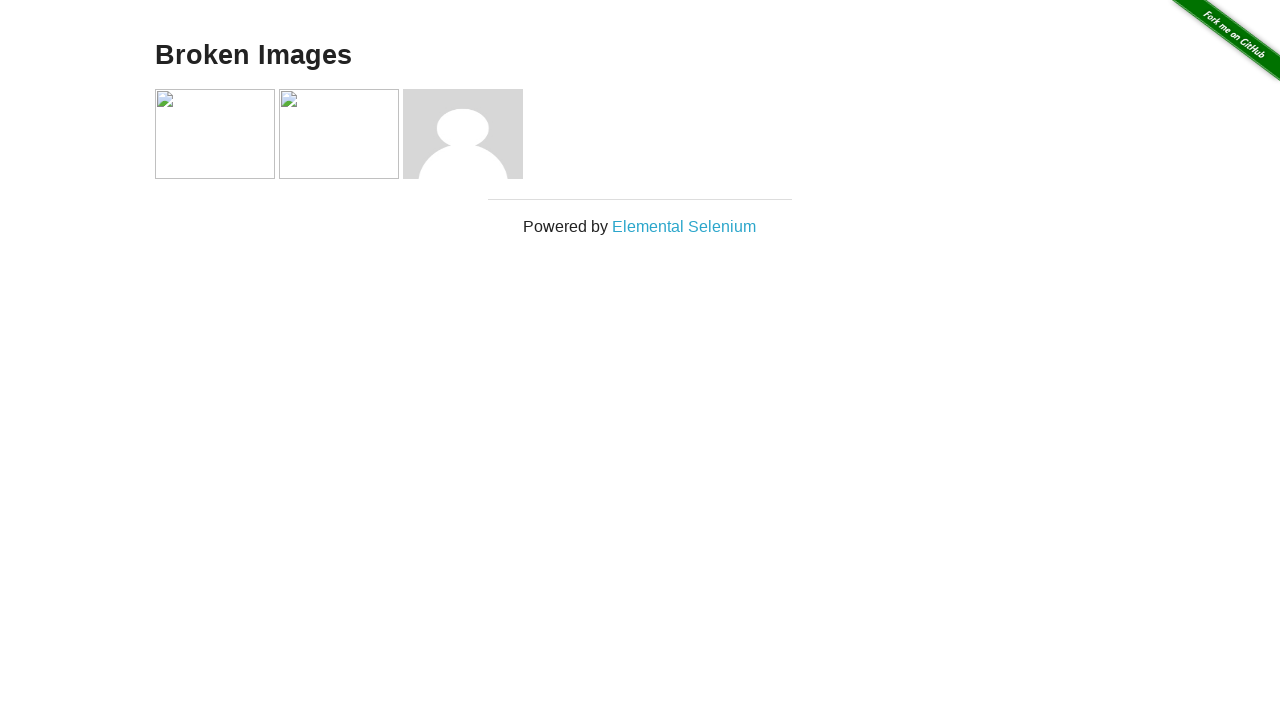

Evaluated naturalWidth property of an image element
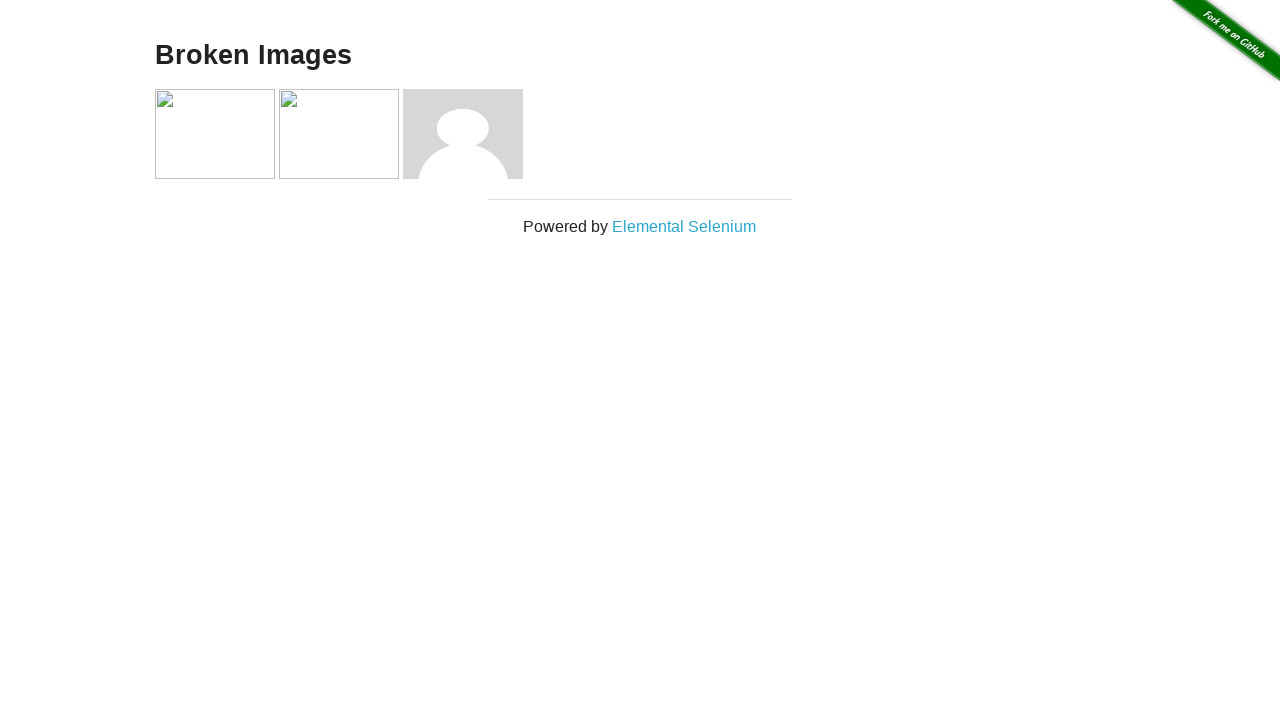

Image loaded successfully with naturalWidth > 0
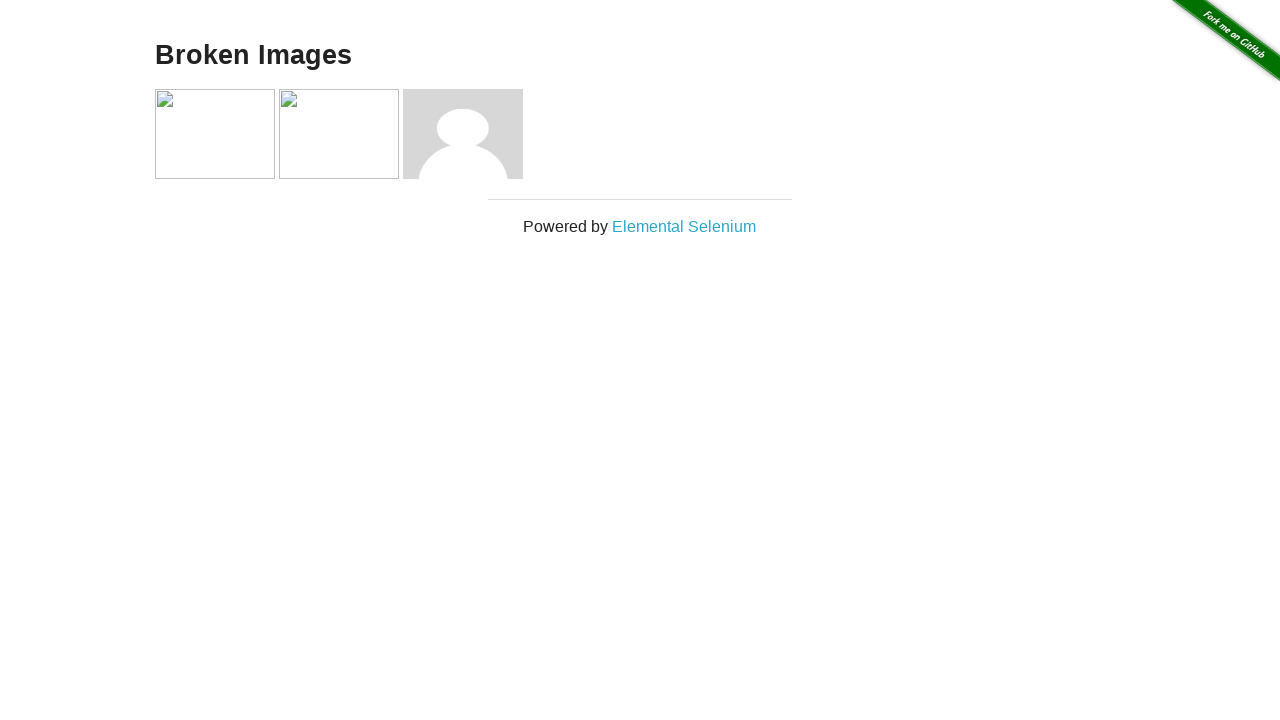

Navigated back to previous page
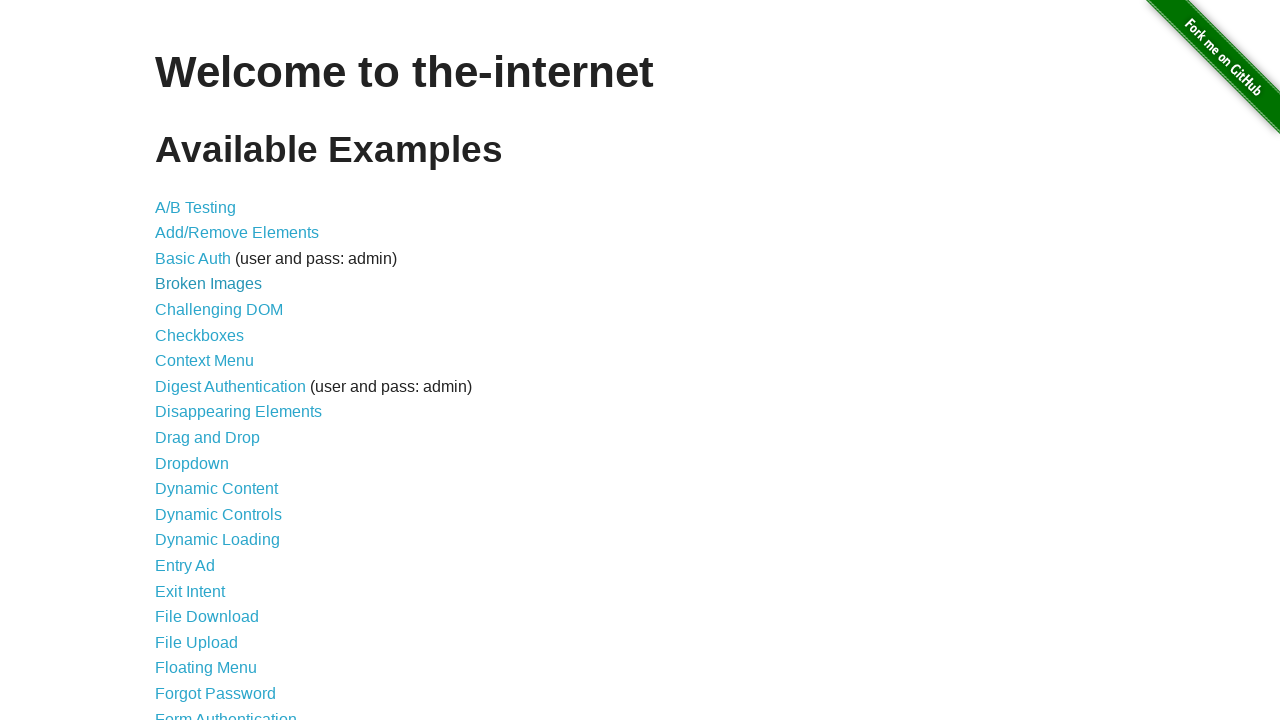

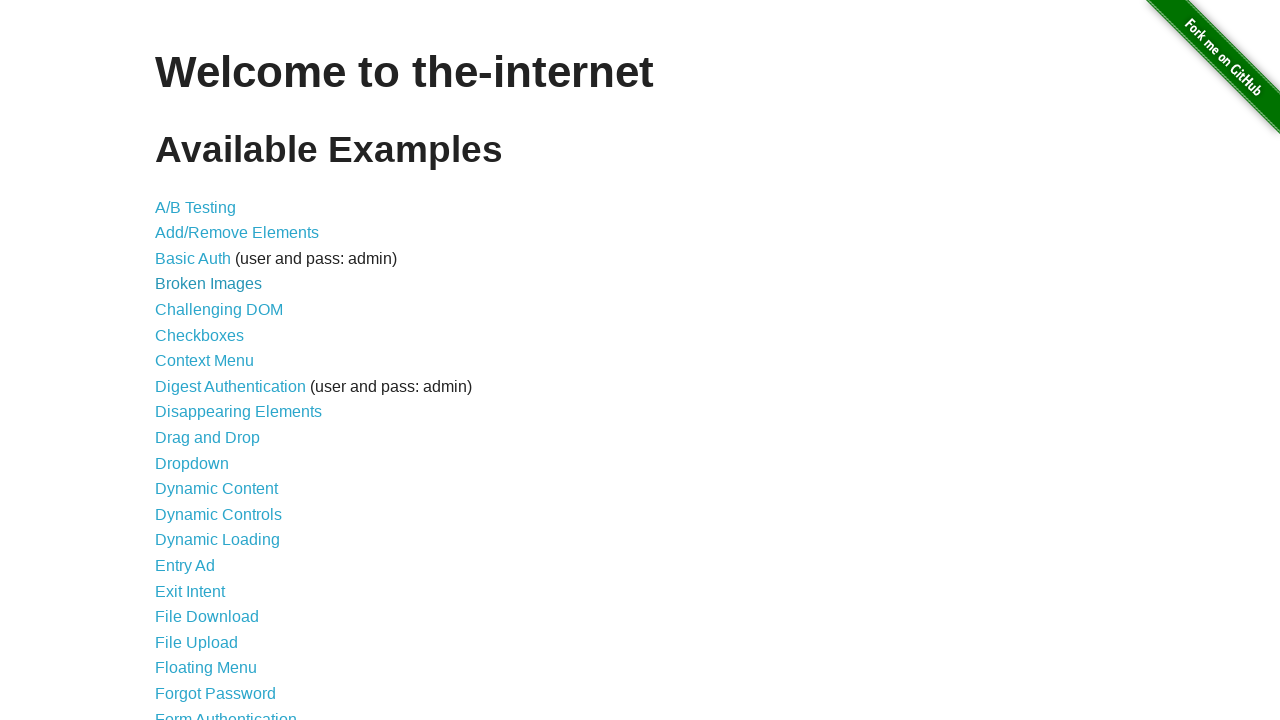